Tests clicking on a partial link text "OrangeHRM, " hyperlink on the OrangeHRM demo page to verify link navigation functionality.

Starting URL: https://opensource-demo.orangehrmlive.com/web/index.php/auth/login

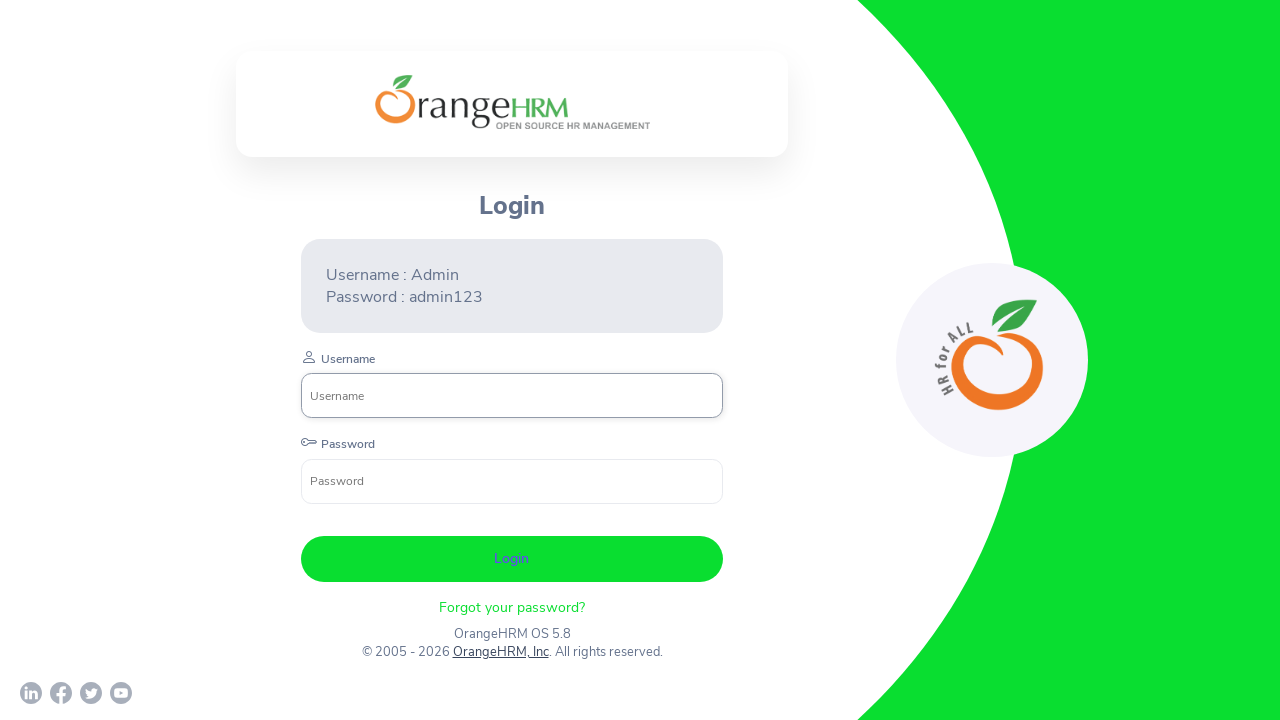

Waited for page to load with networkidle state
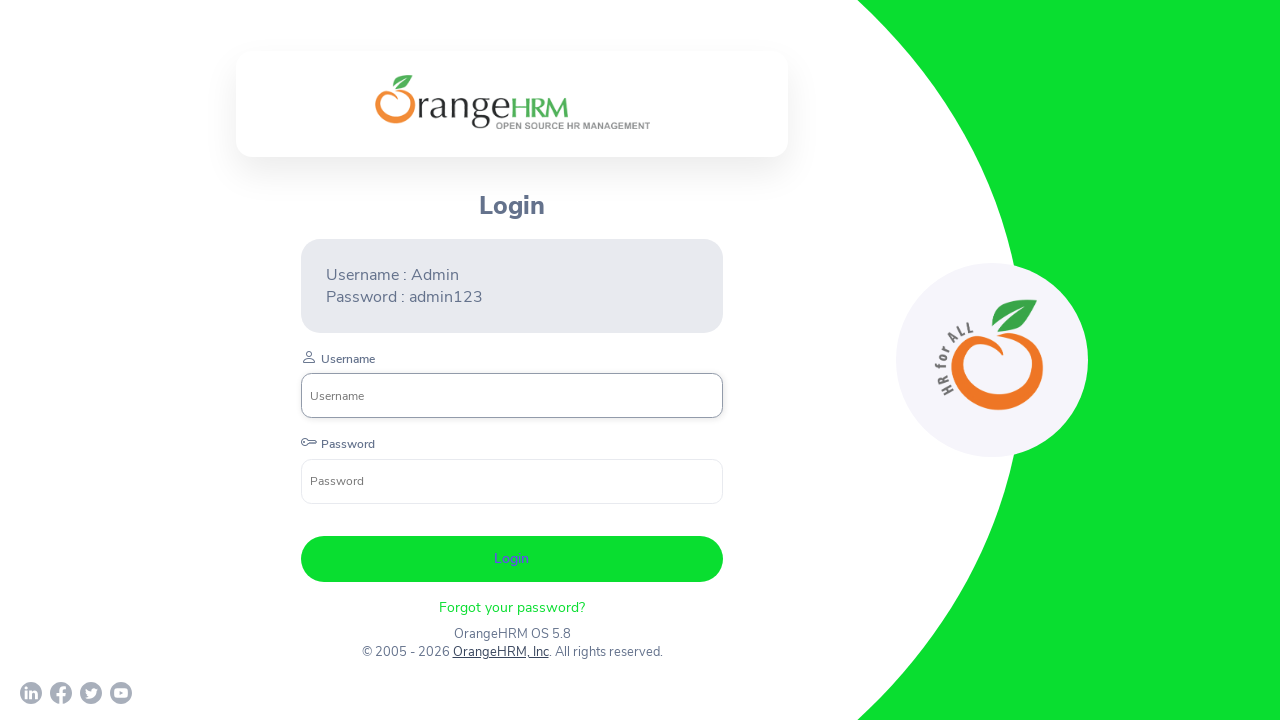

Clicked on hyperlink with partial text 'OrangeHRM, ' at (500, 652) on a:has-text('OrangeHRM, ')
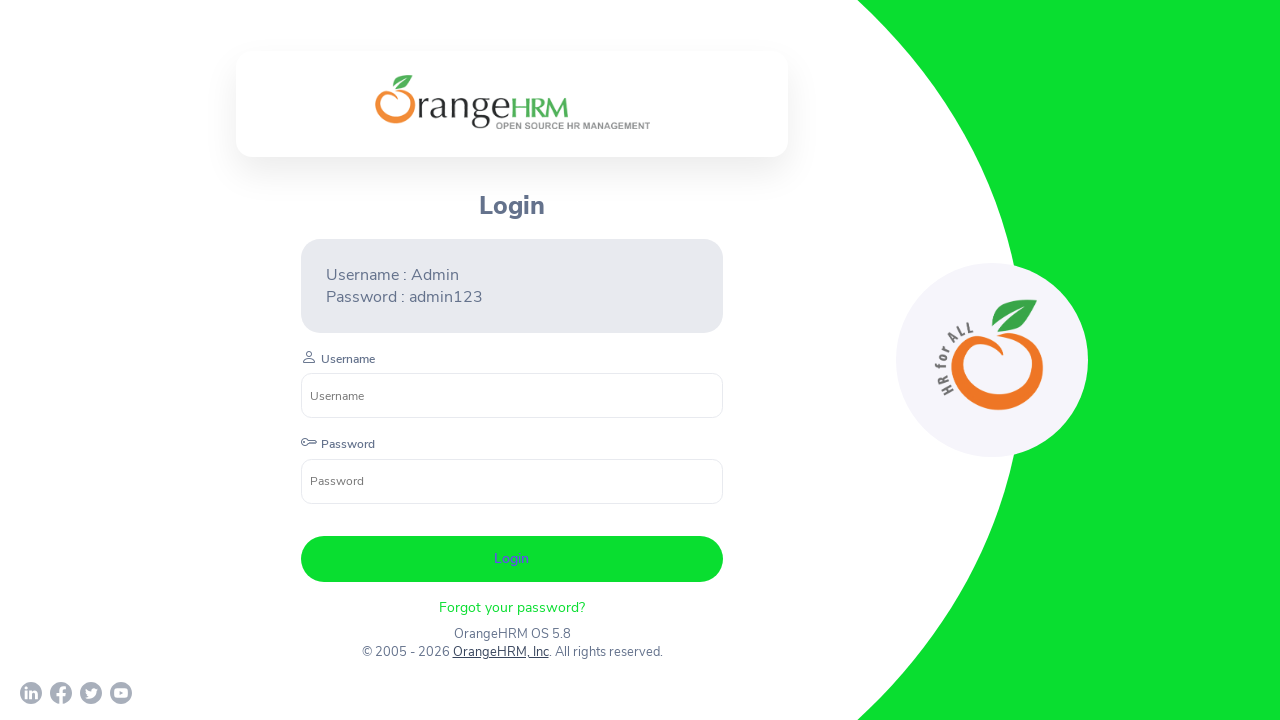

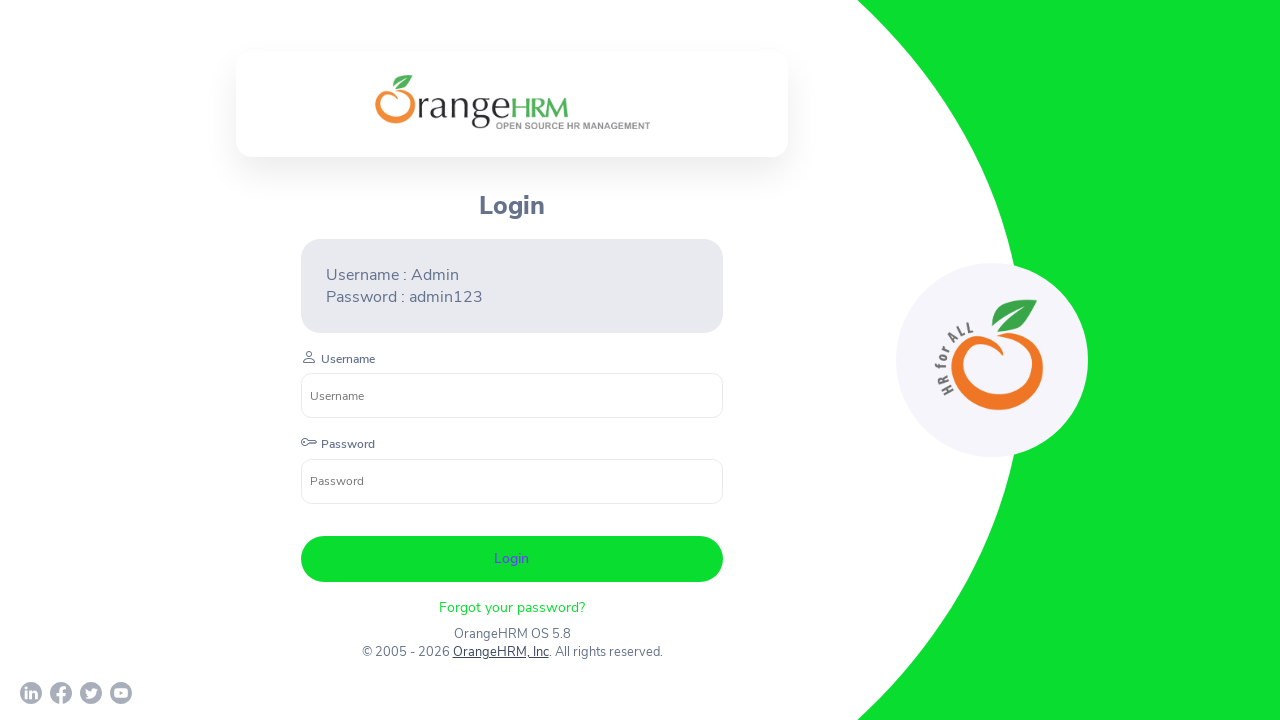